Tests that clicking the button multiple times does not create duplicate notification messages

Starting URL: https://qaplayground.dev/apps/iframe/

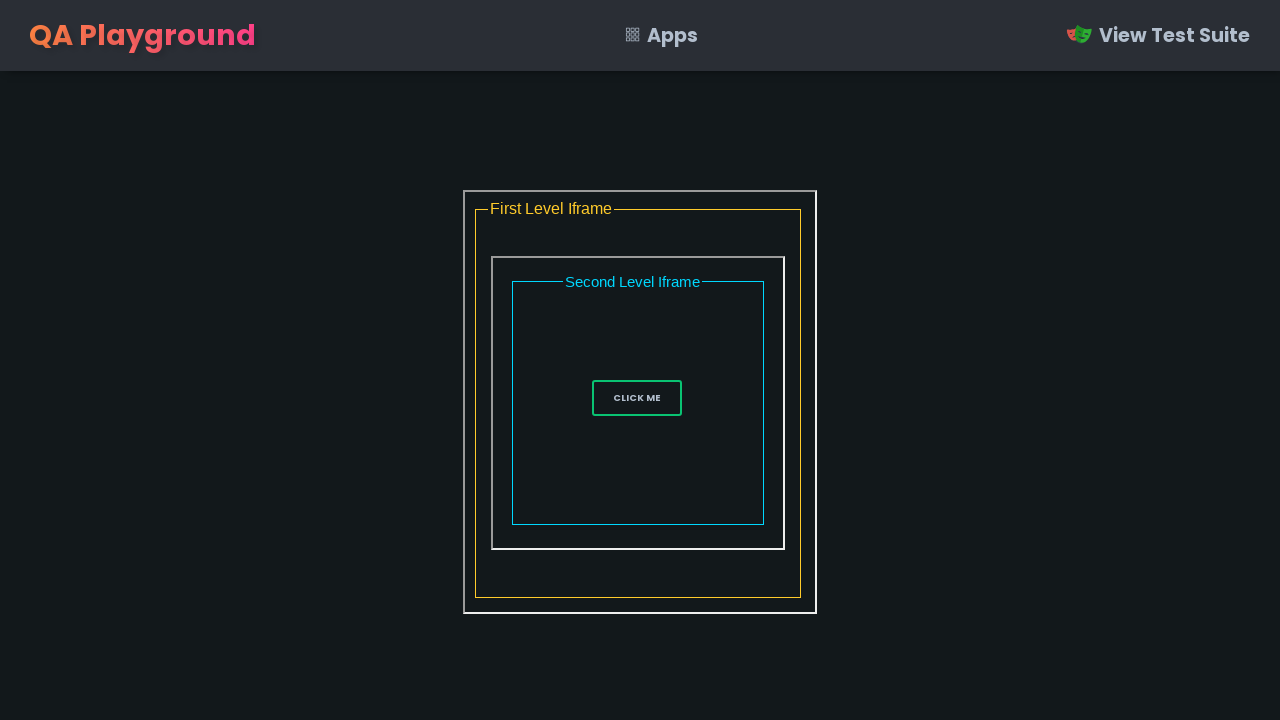

Located first level iframe (iframe1.html)
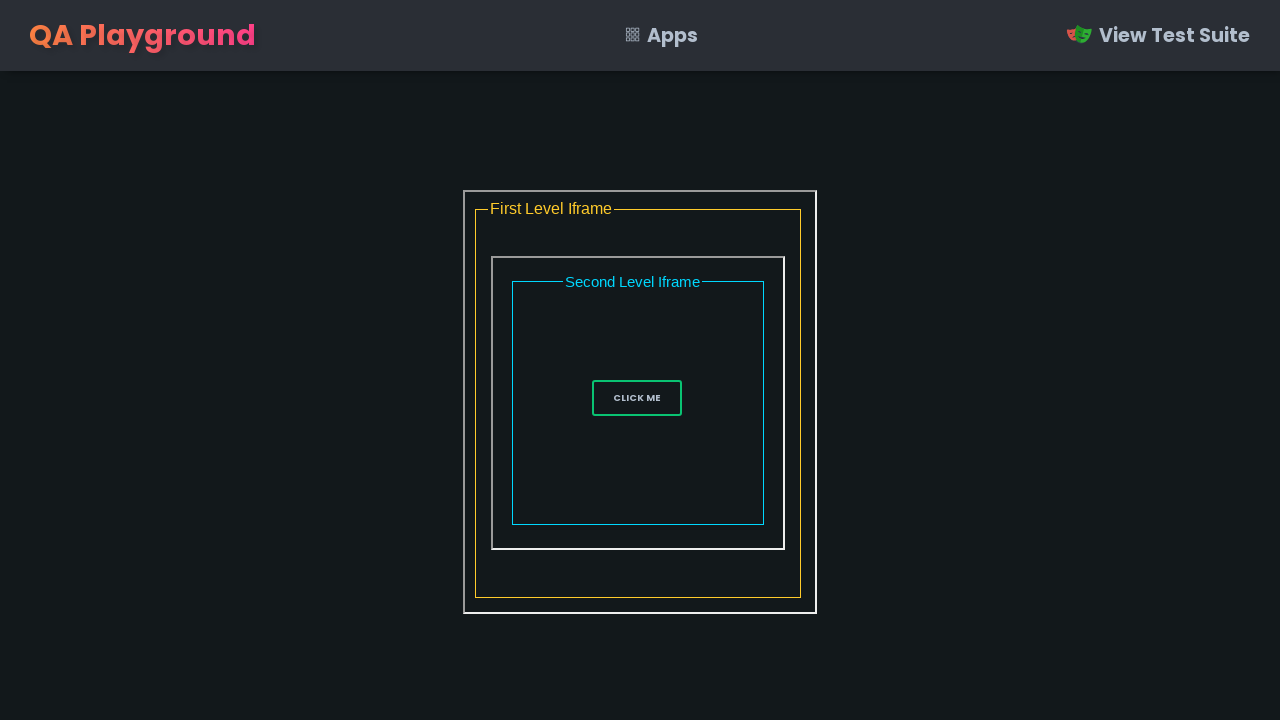

Located second level iframe (iframe2.html) inside first iframe
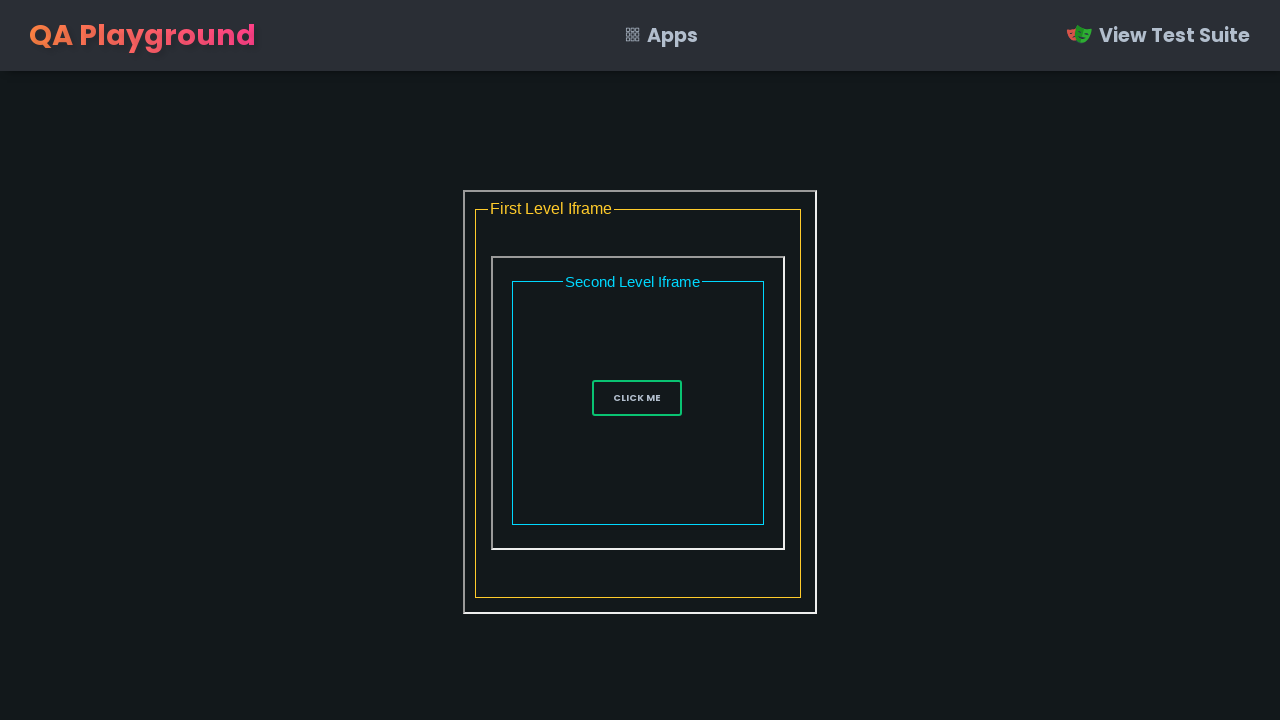

Located the button element
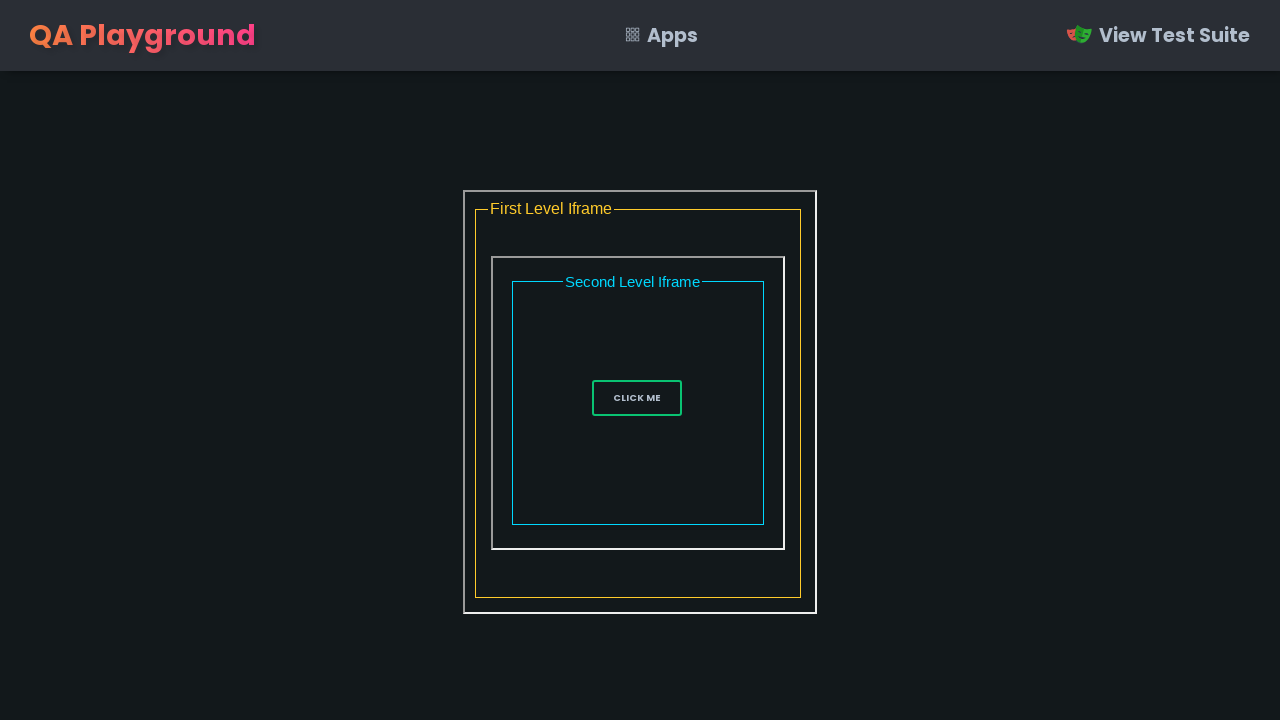

Waited for button to become visible
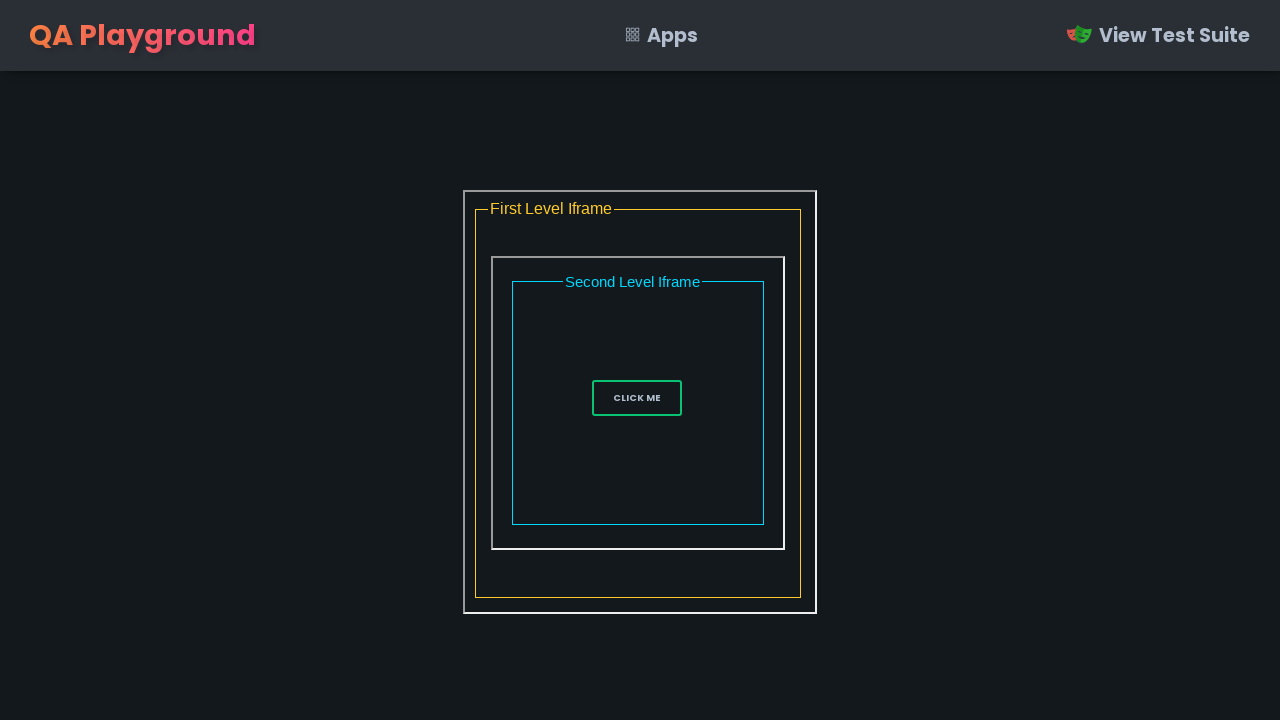

Clicked the button at (637, 398) on iframe[src="iframe1.html"] >> internal:control=enter-frame >> iframe[src="iframe
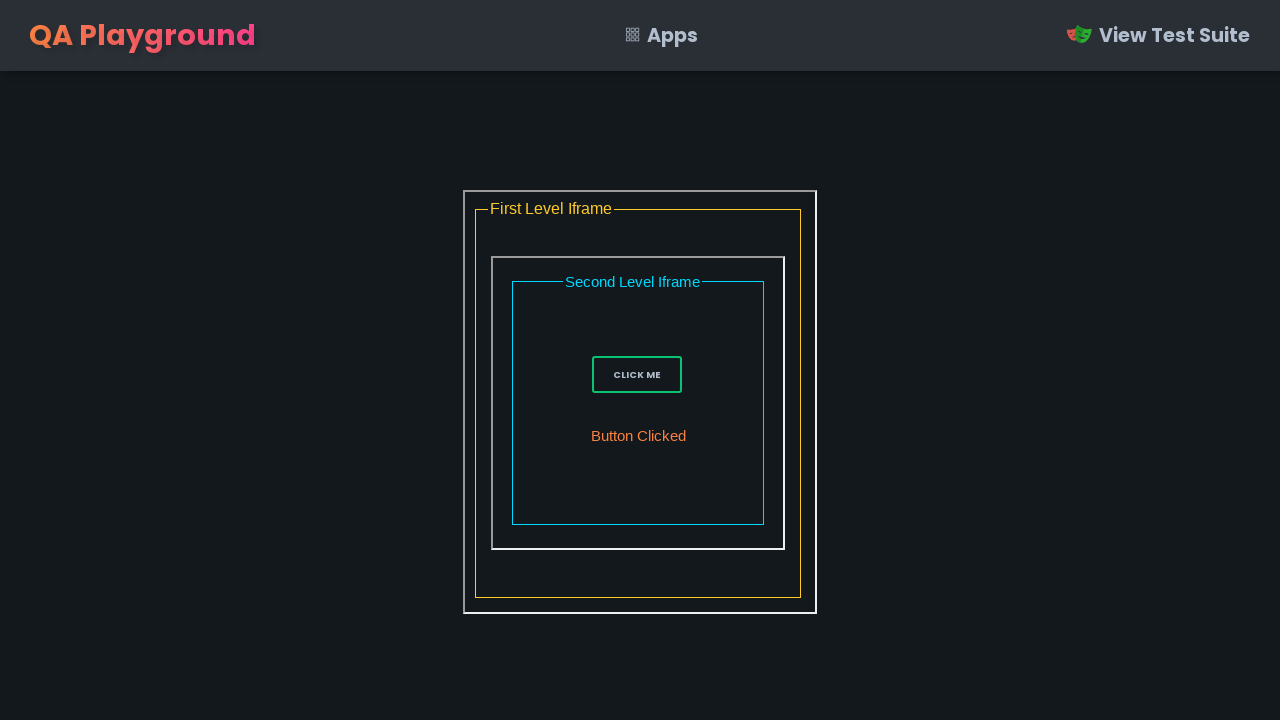

Located message element (#msg)
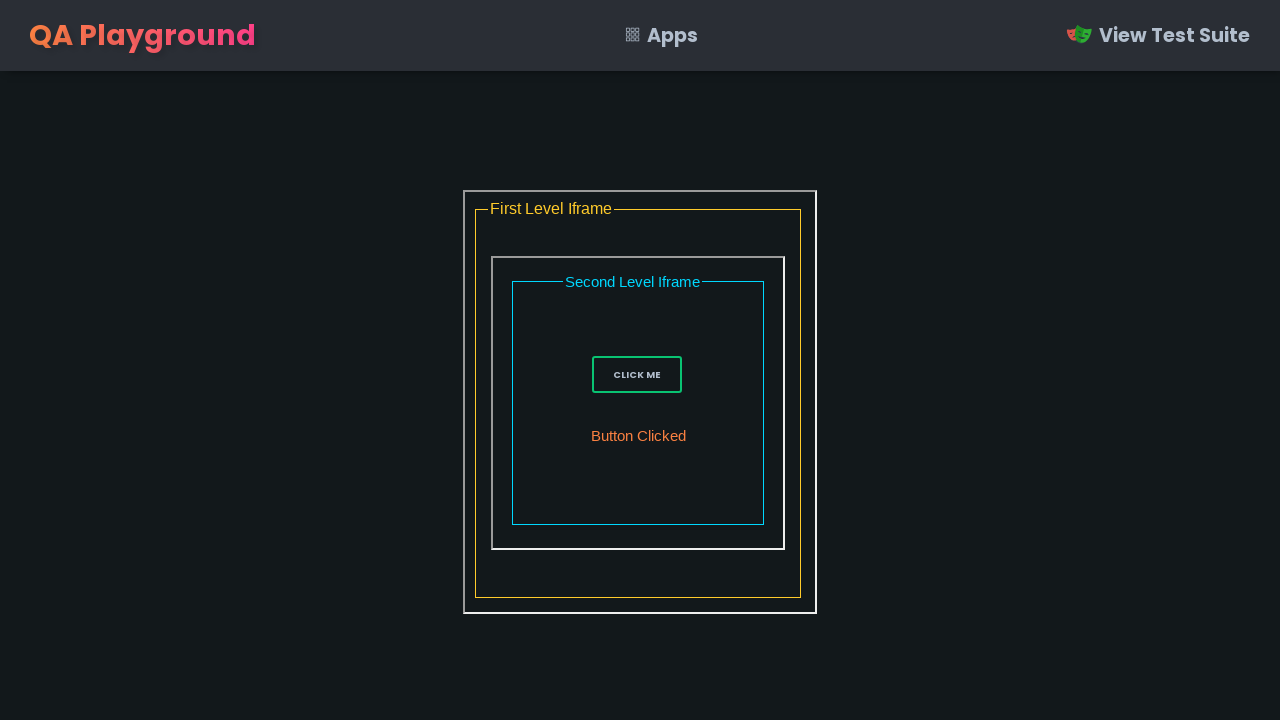

Waited for message element to become visible
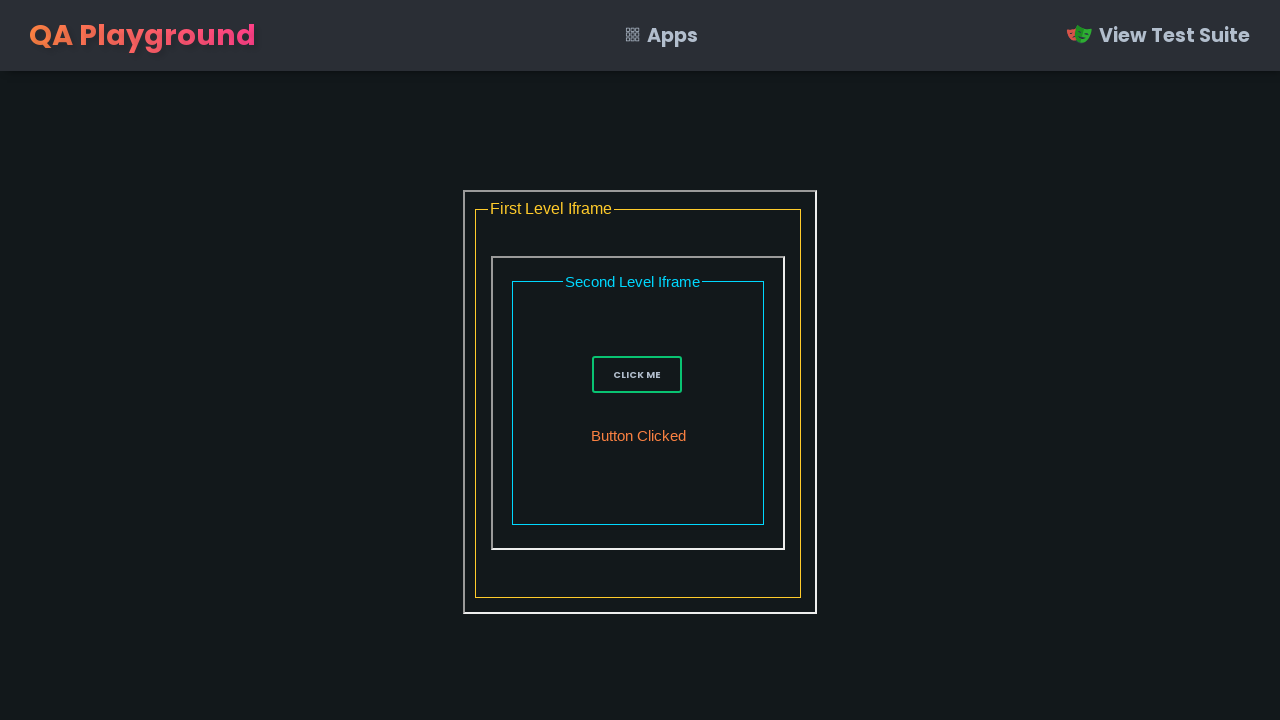

Located all message elements for verification
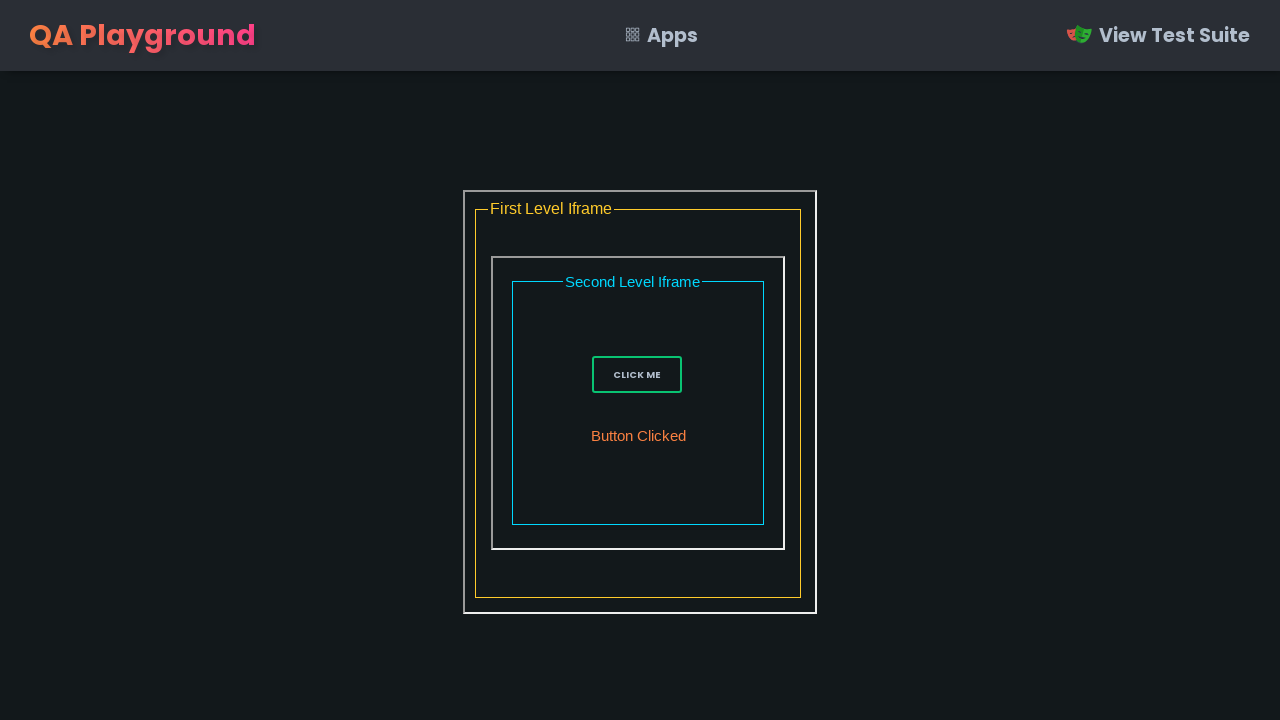

Counted message elements: 1 found
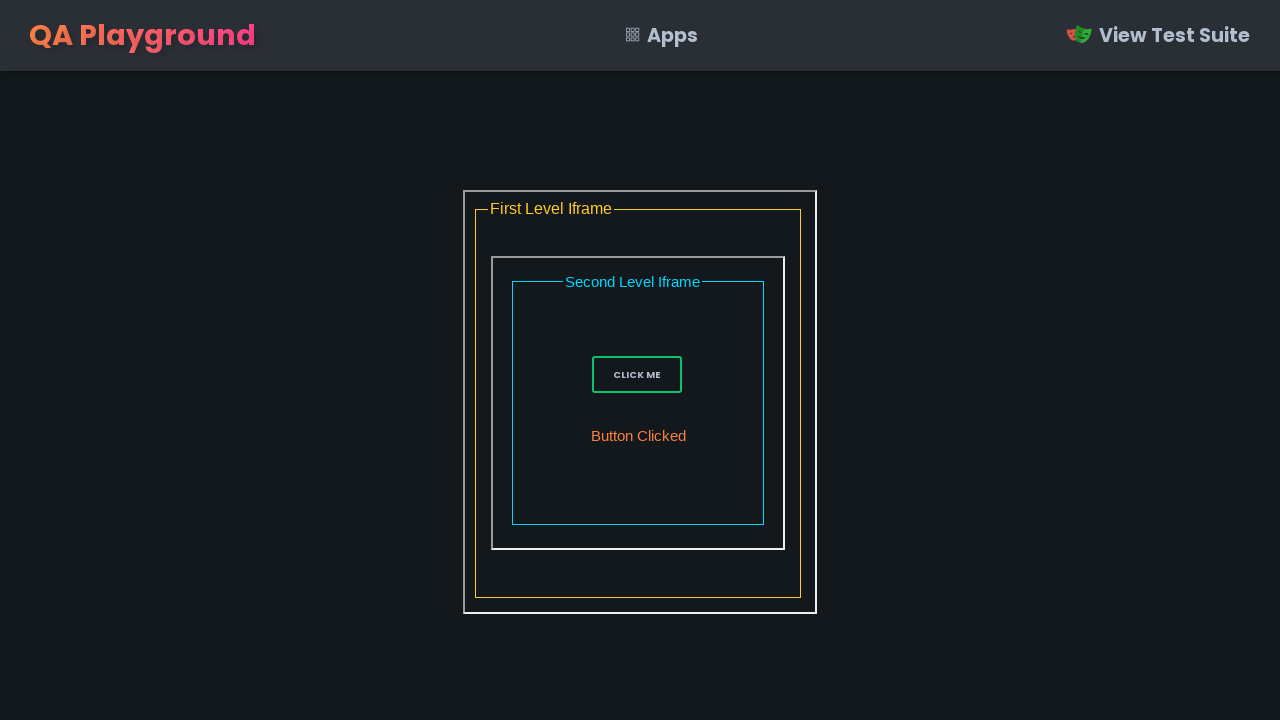

Assertion passed: only one notification message shown (no duplicates)
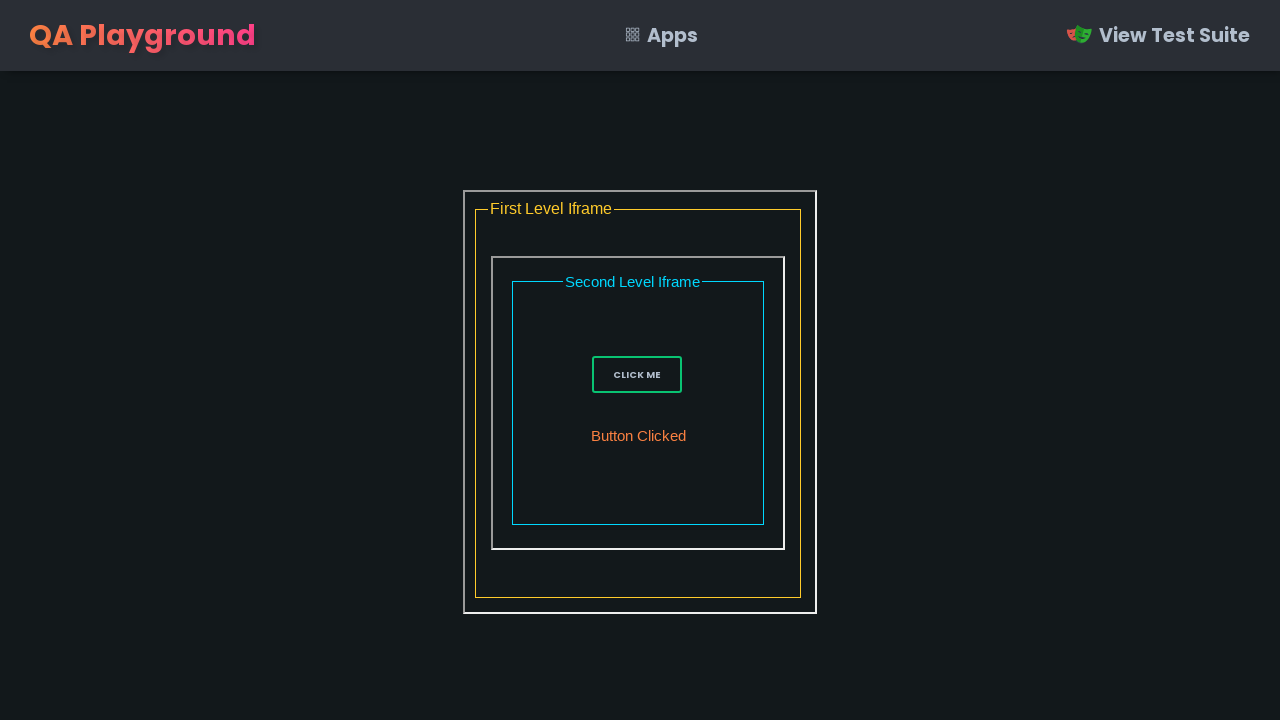

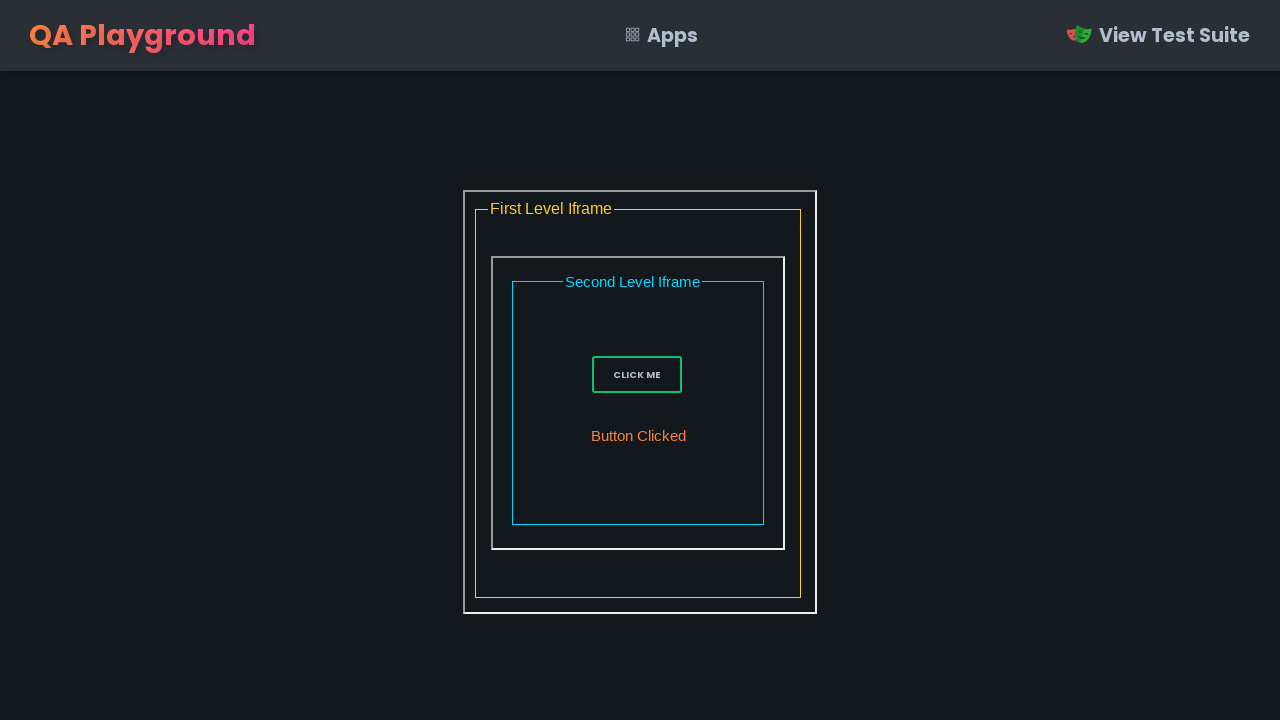